Tests double-click functionality by double-clicking a button and verifying the resulting text message

Starting URL: https://automationfc.github.io/basic-form/index.html

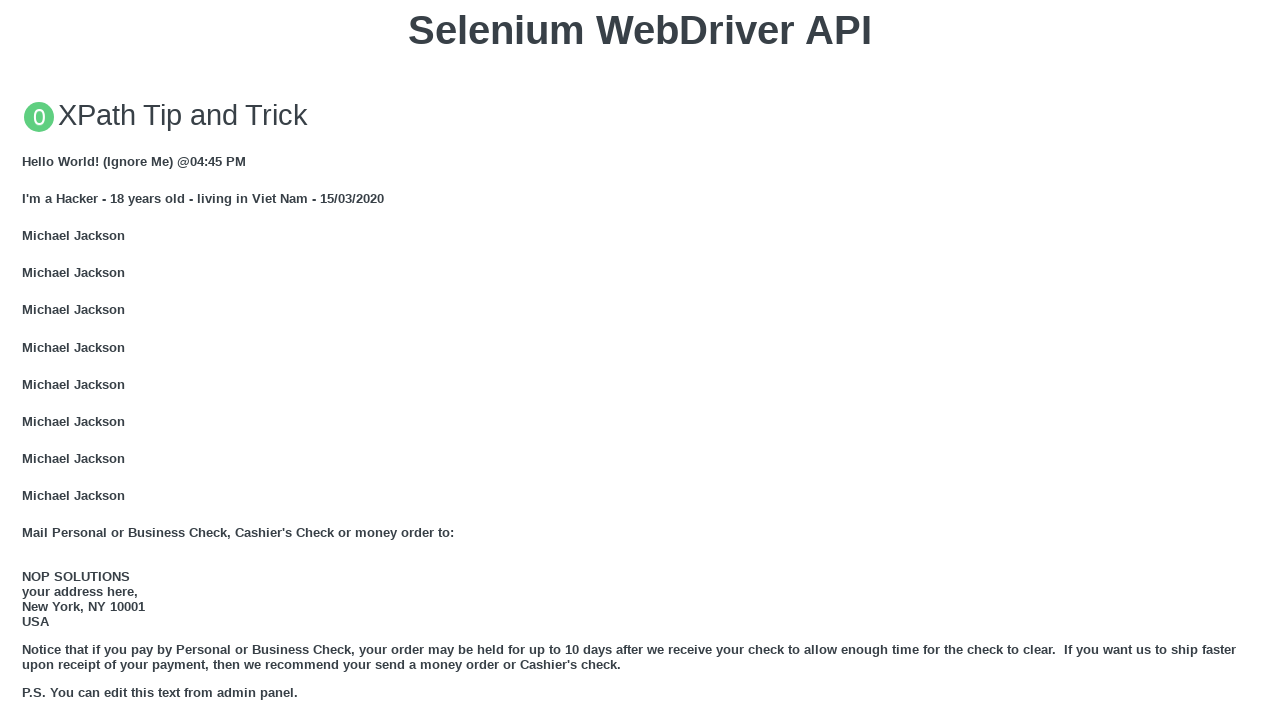

Scrolled double-click button into view
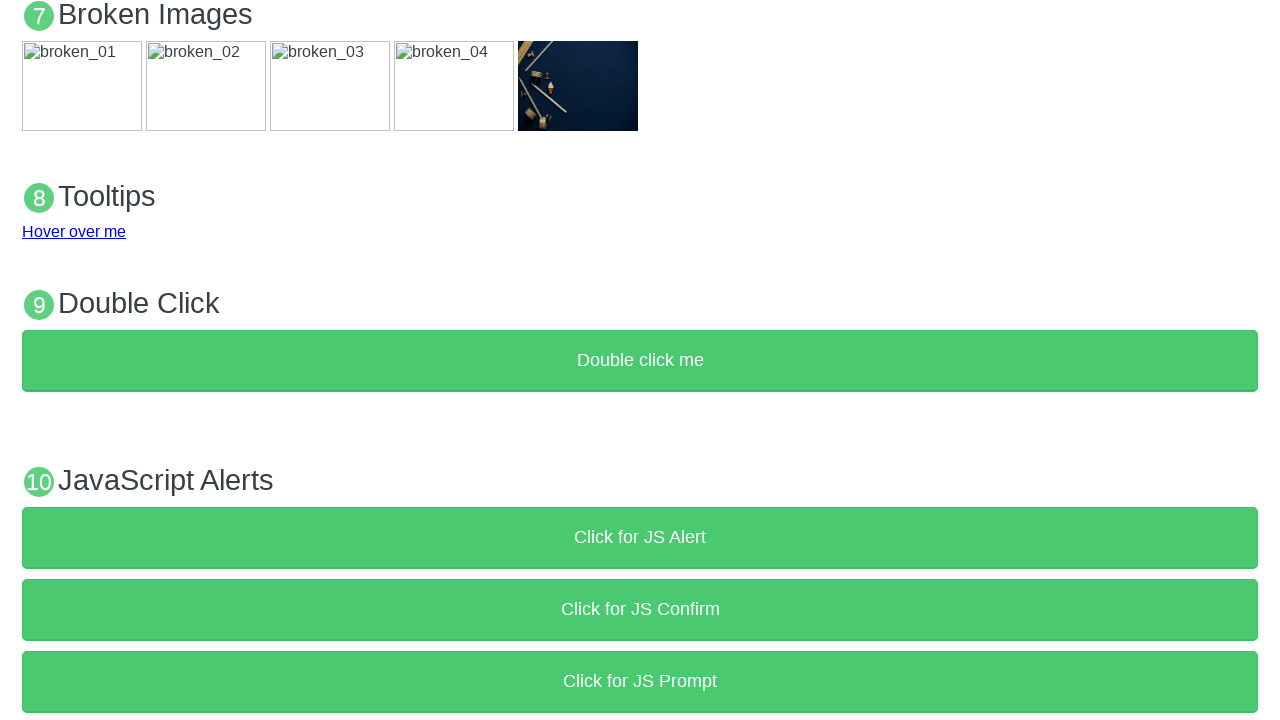

Double-clicked the button to trigger doubleClickMe() function at (640, 361) on xpath=//button[@ondblclick='doubleClickMe()']
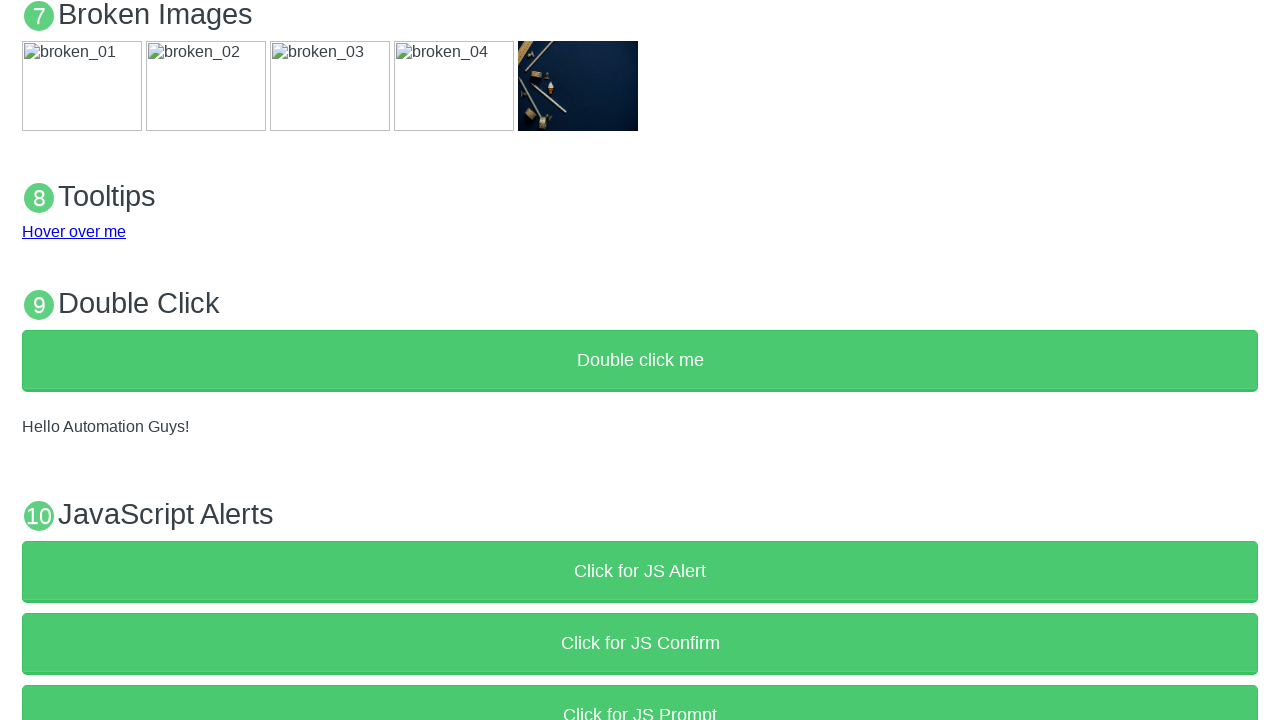

Verified demo text displays 'Hello Automation Guys!' after double-click
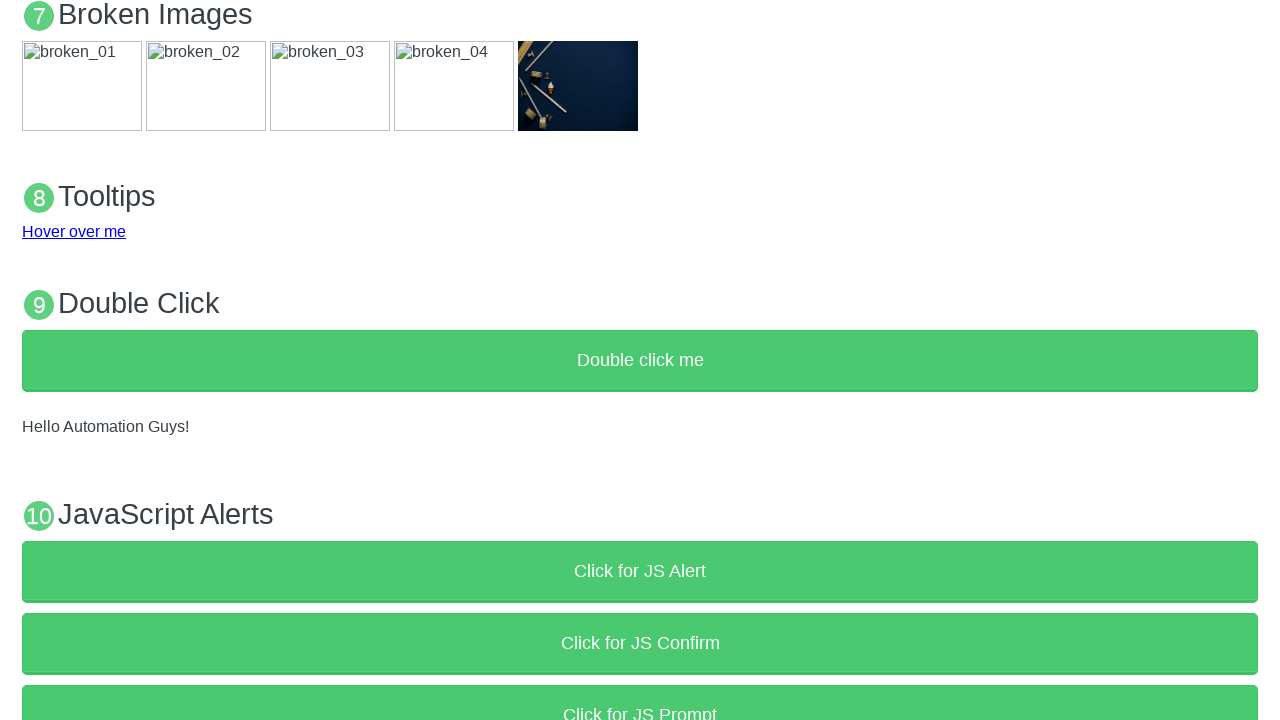

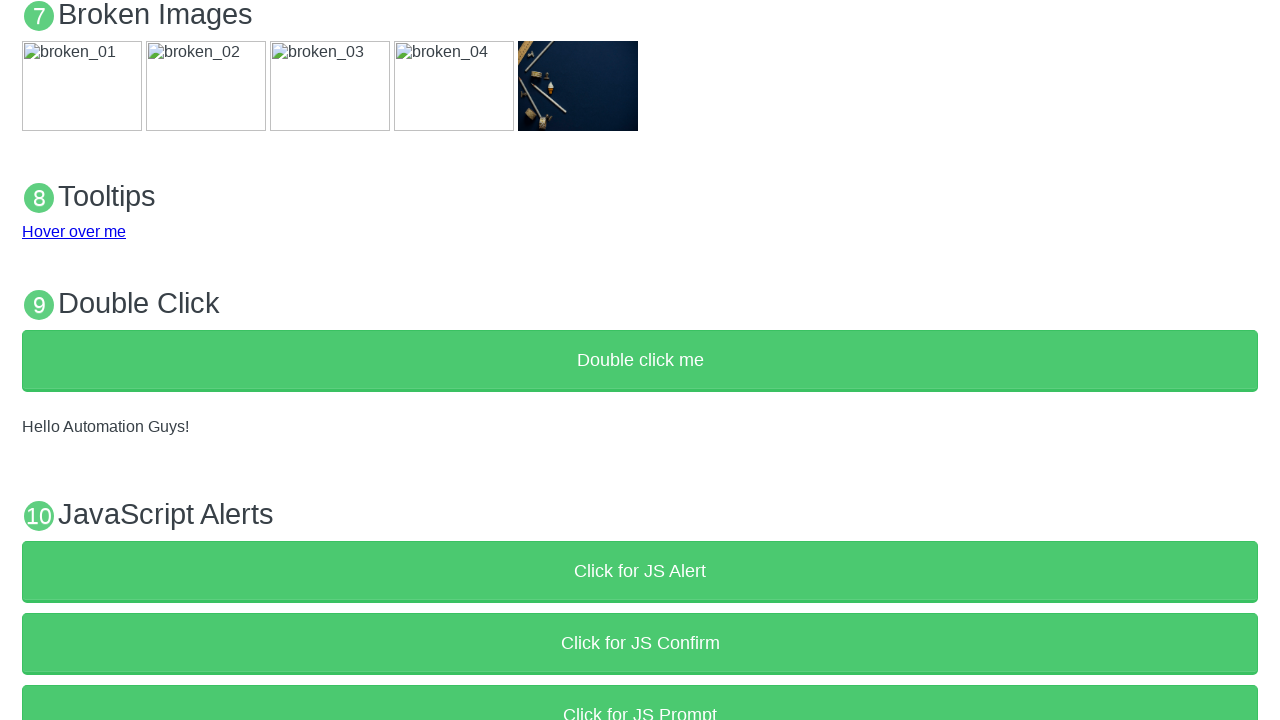